Tests the login page UI by verifying that logo, login text, username label, password label, and login button are displayed correctly

Starting URL: https://qamoviesapp.ccbp.tech

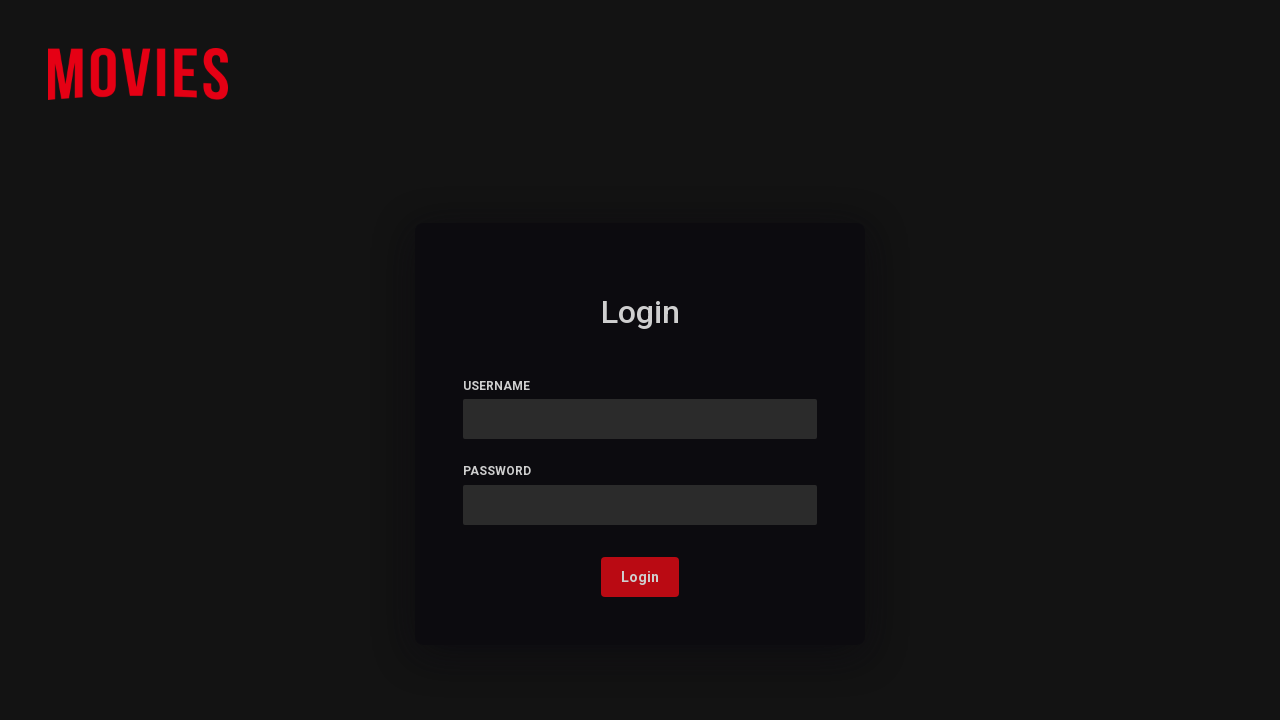

Clicked on name field to open the name modal
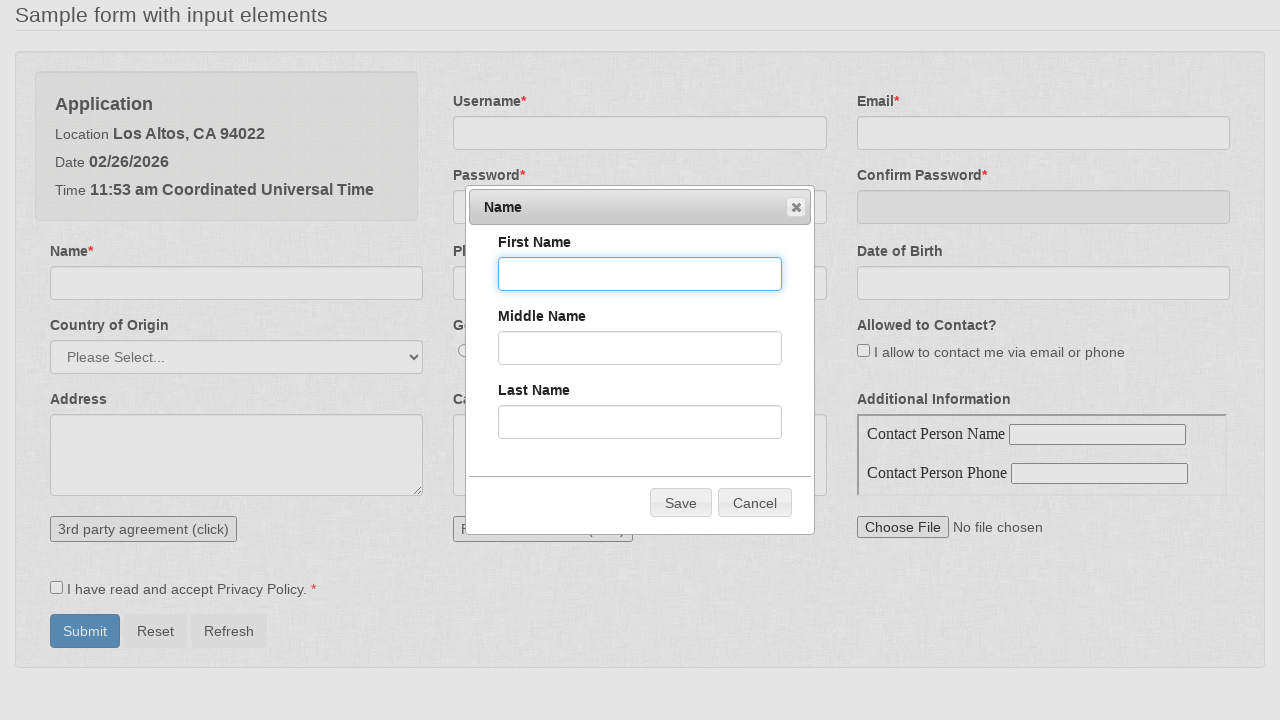

Filled first name field with 'Nagajothi'
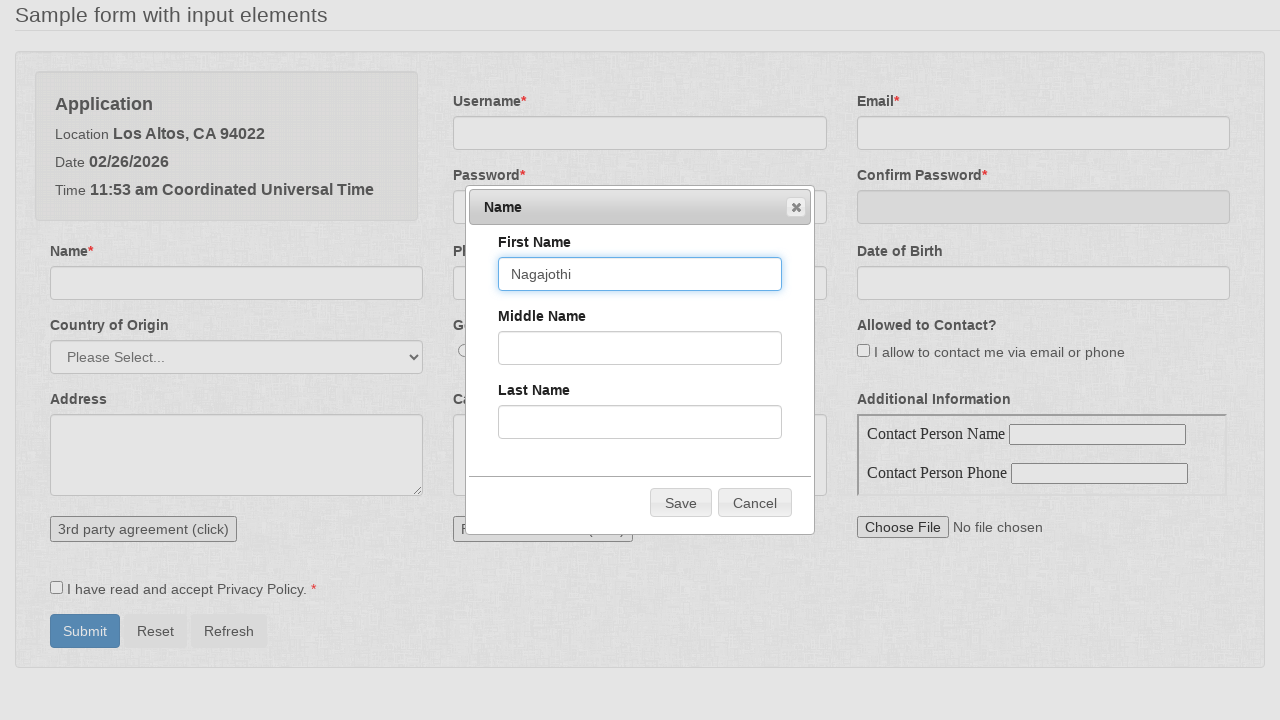

Clicked on middle name field
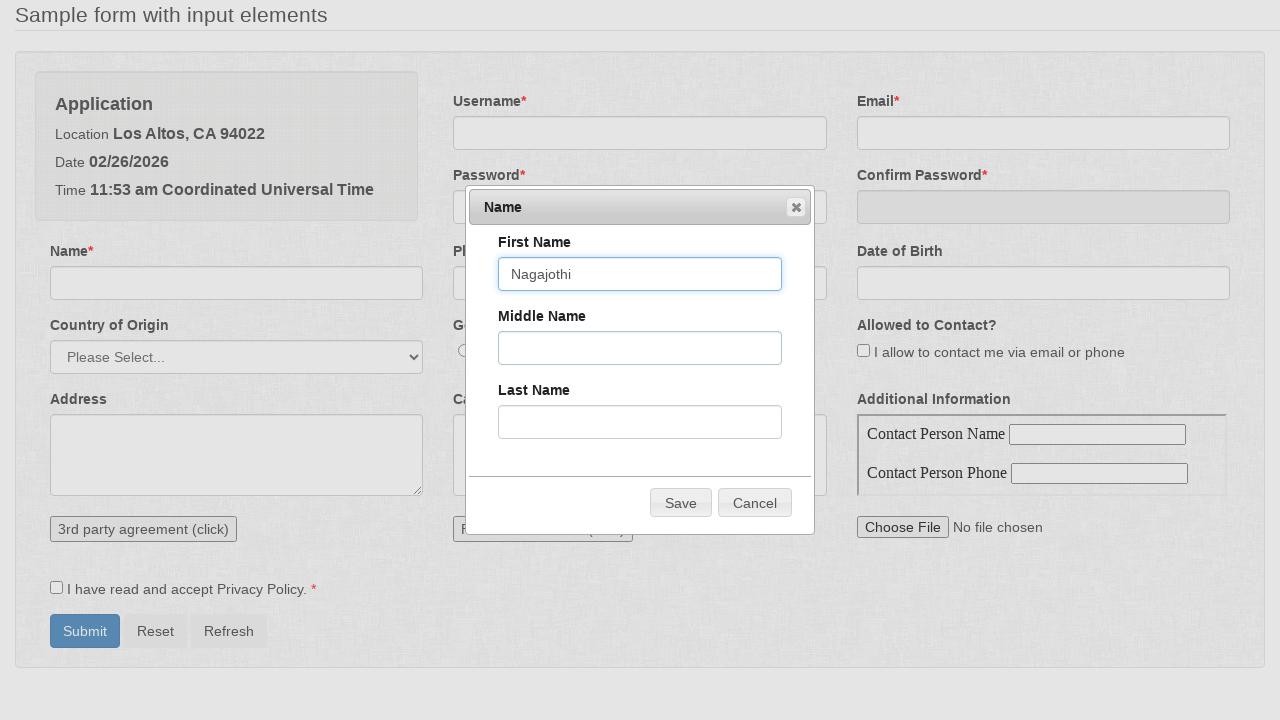

Filled middle name field with 'N/A'
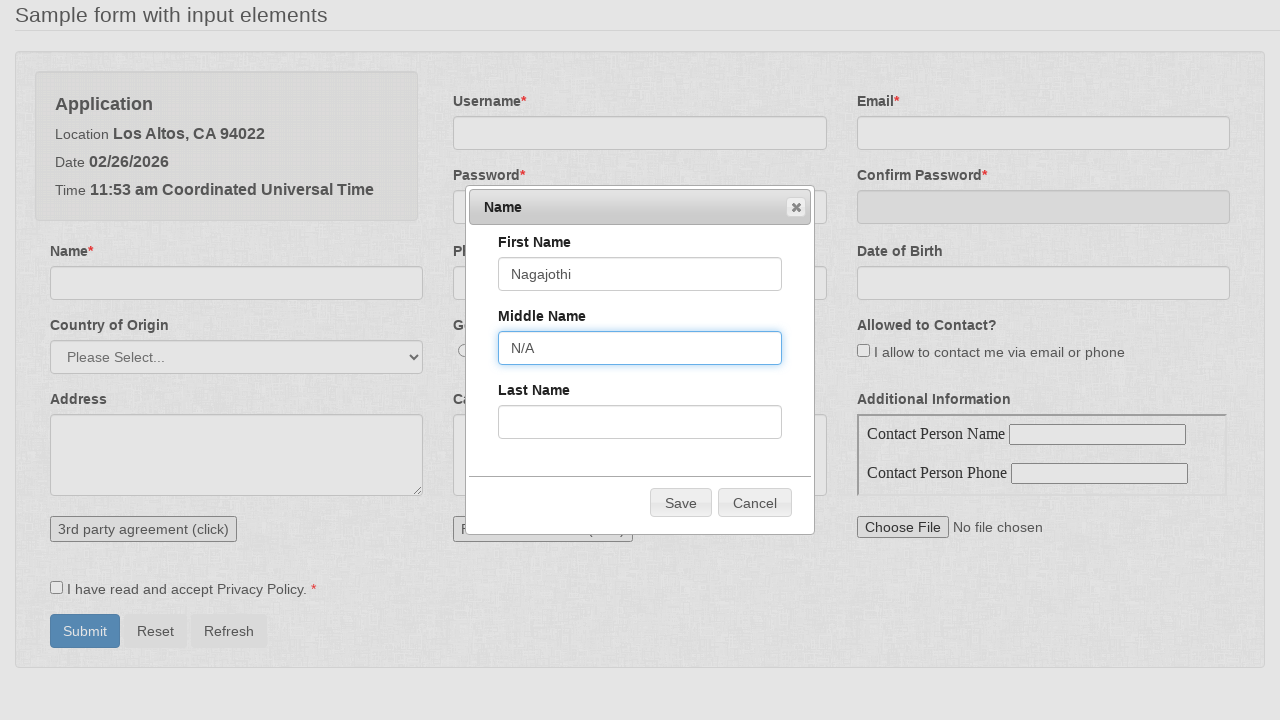

Clicked on last name field
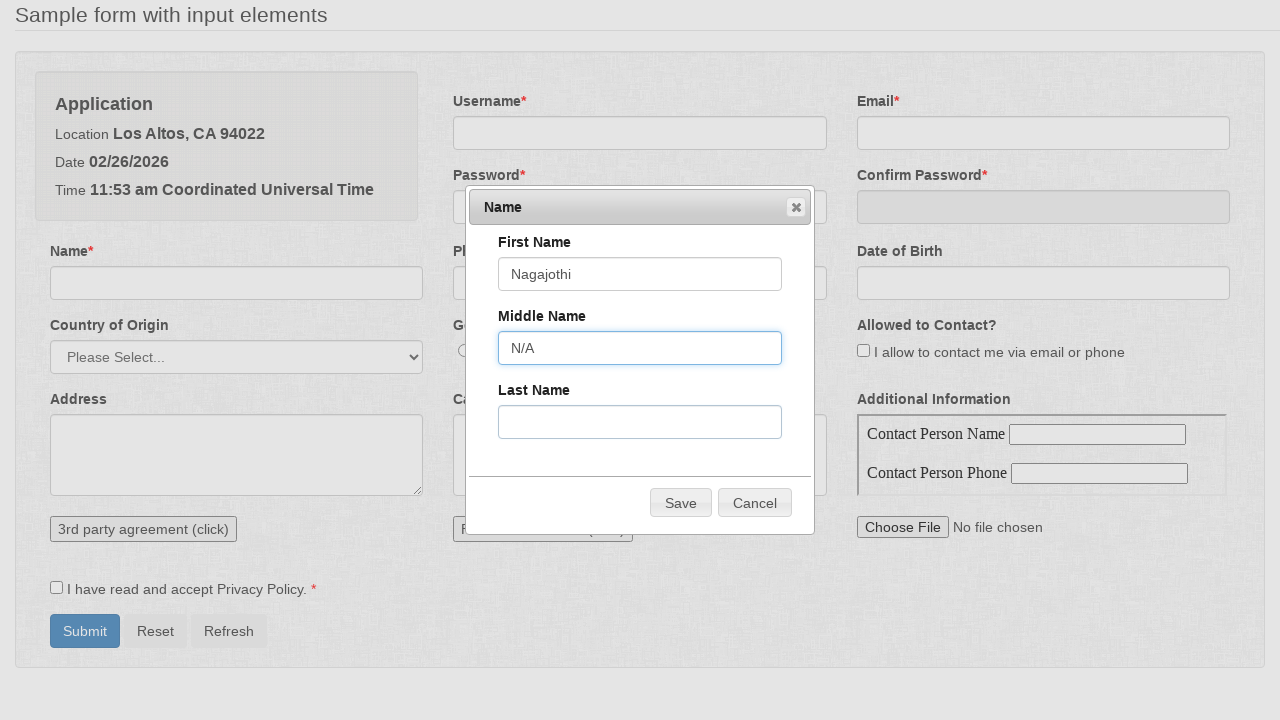

Filled last name field with 'Kaliappan'
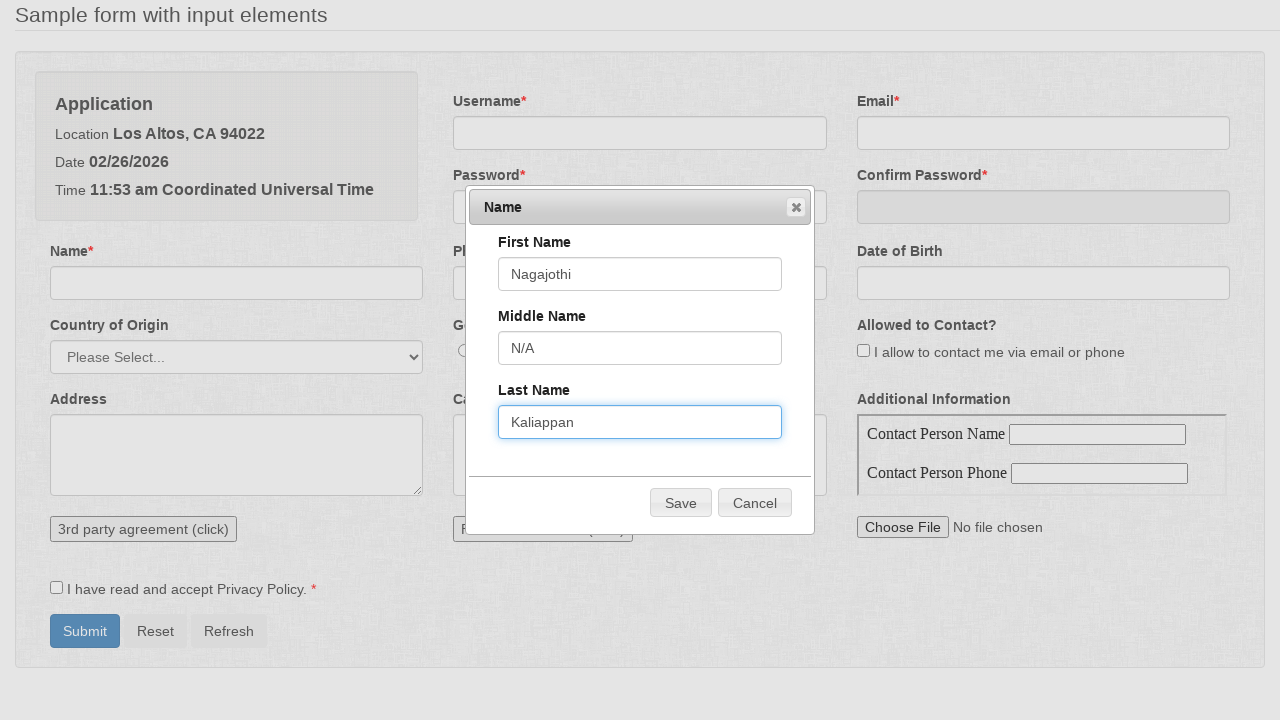

Clicked Save button to close name modal
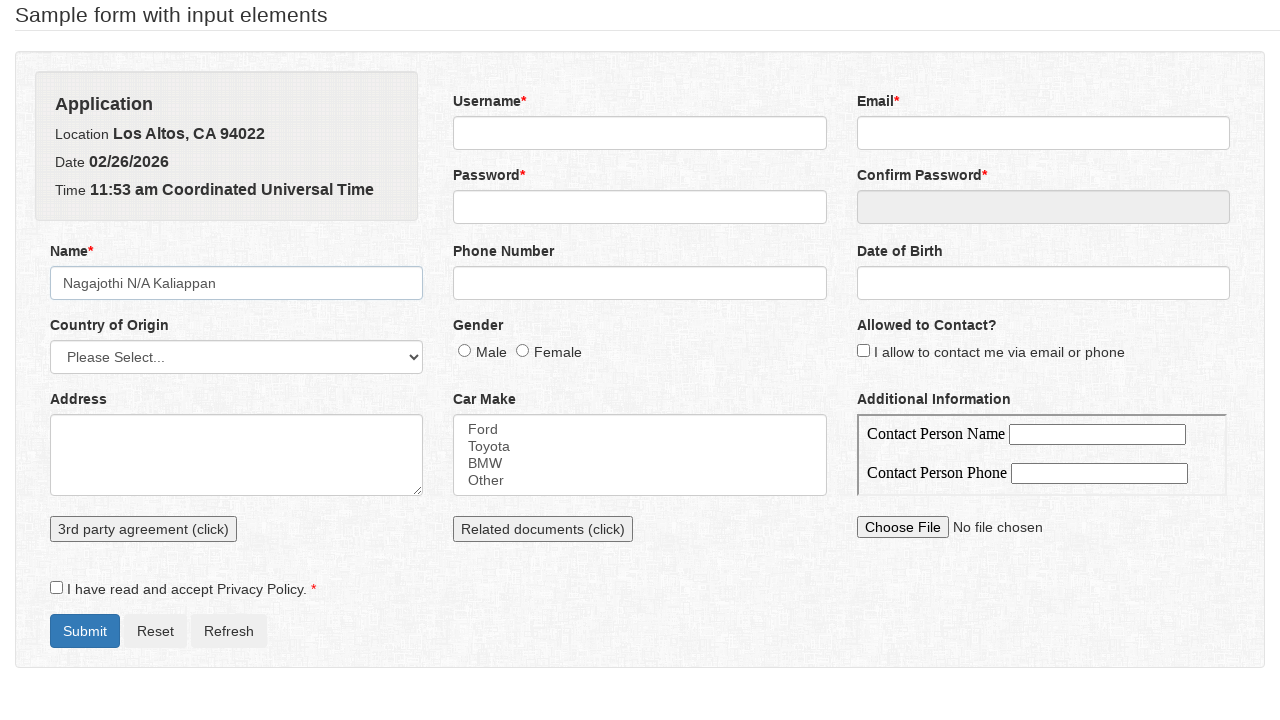

Selected Japan from country dropdown
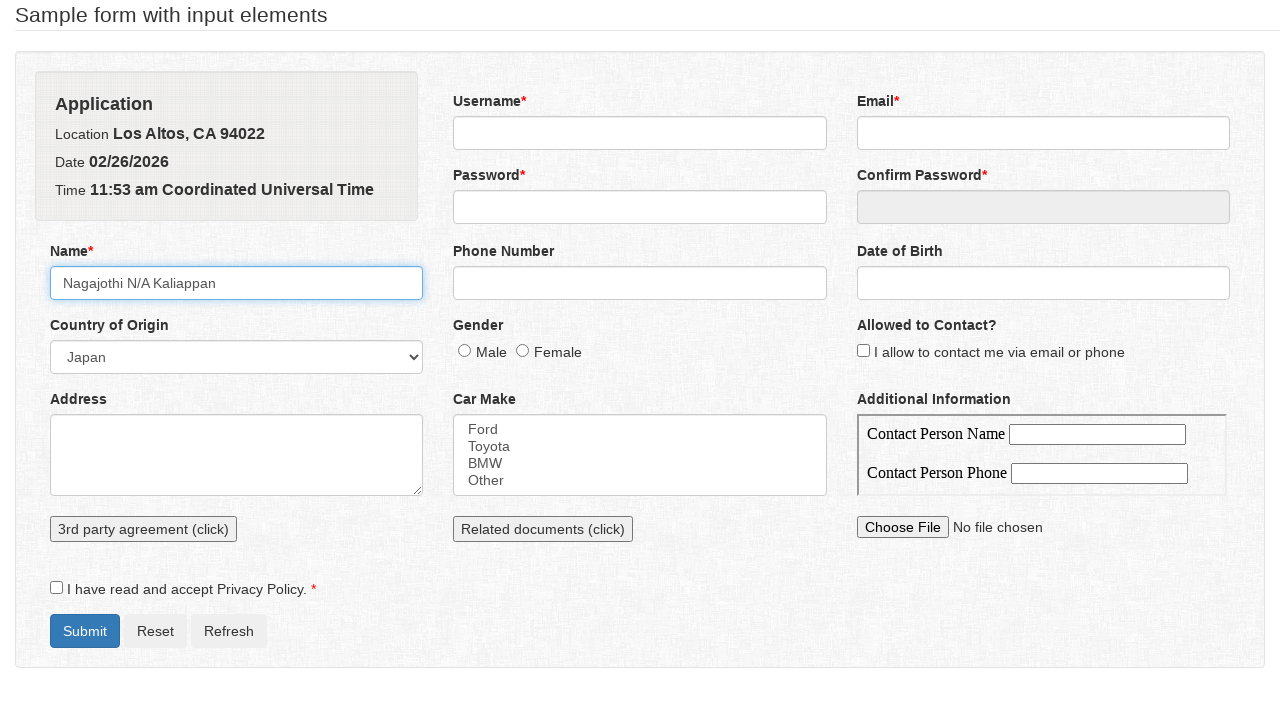

Selected country by index 1 from country dropdown
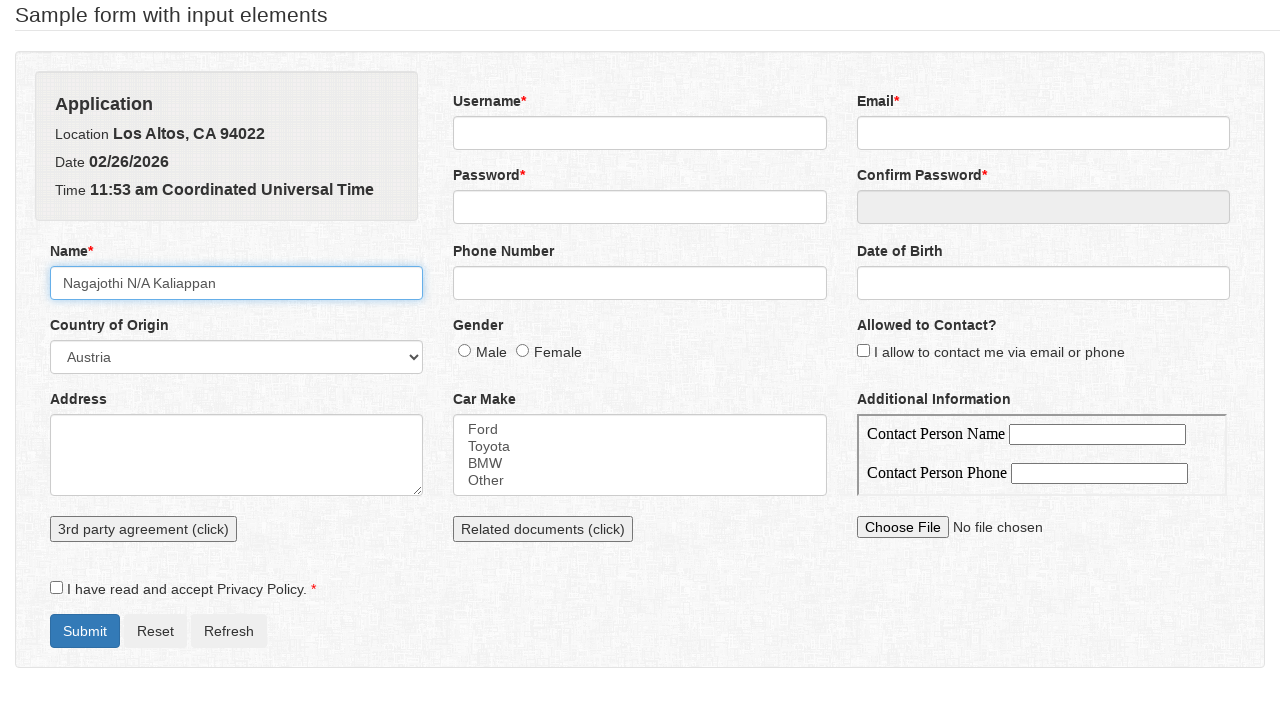

Filled address field with 'abc street, new zealand'
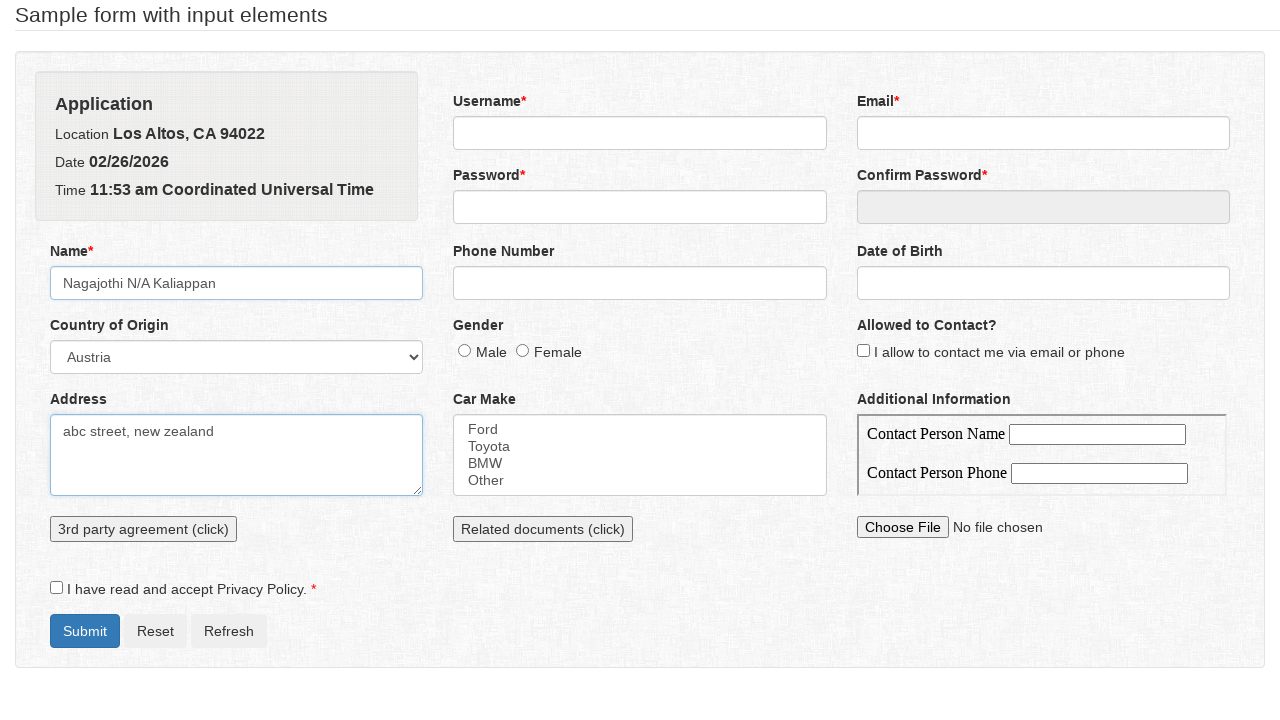

Selected male gender option
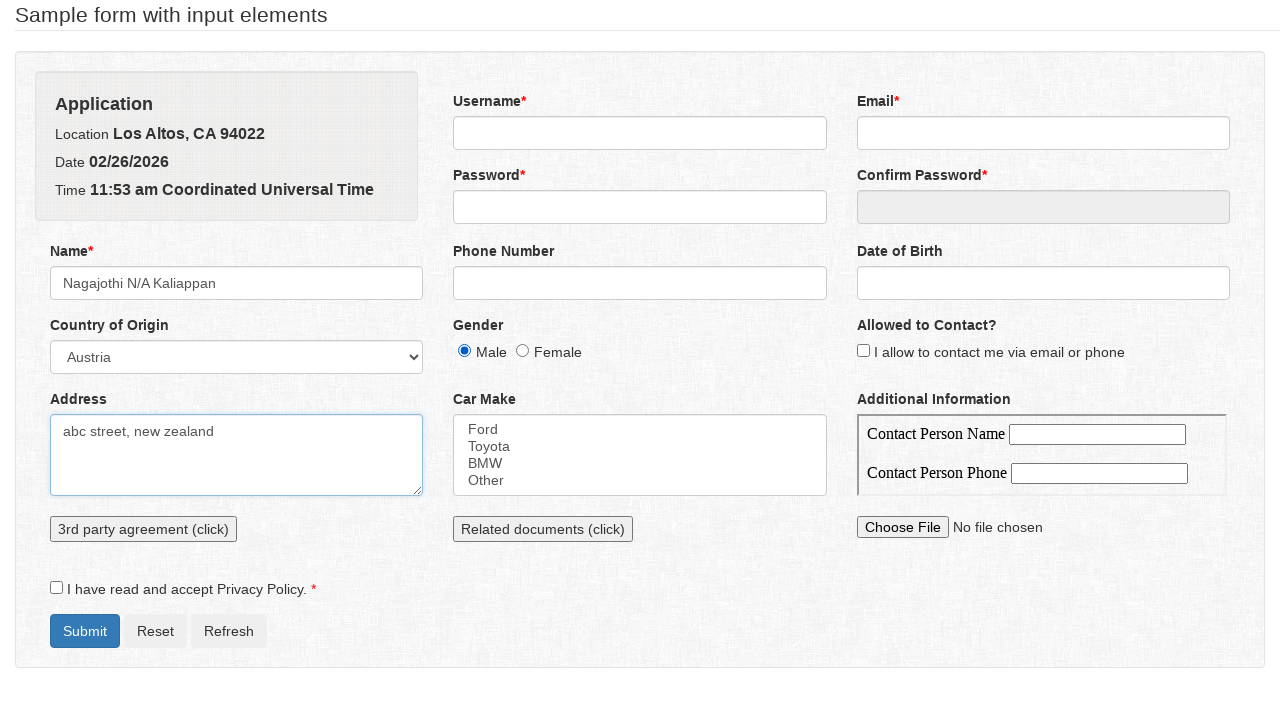

Selected female gender option
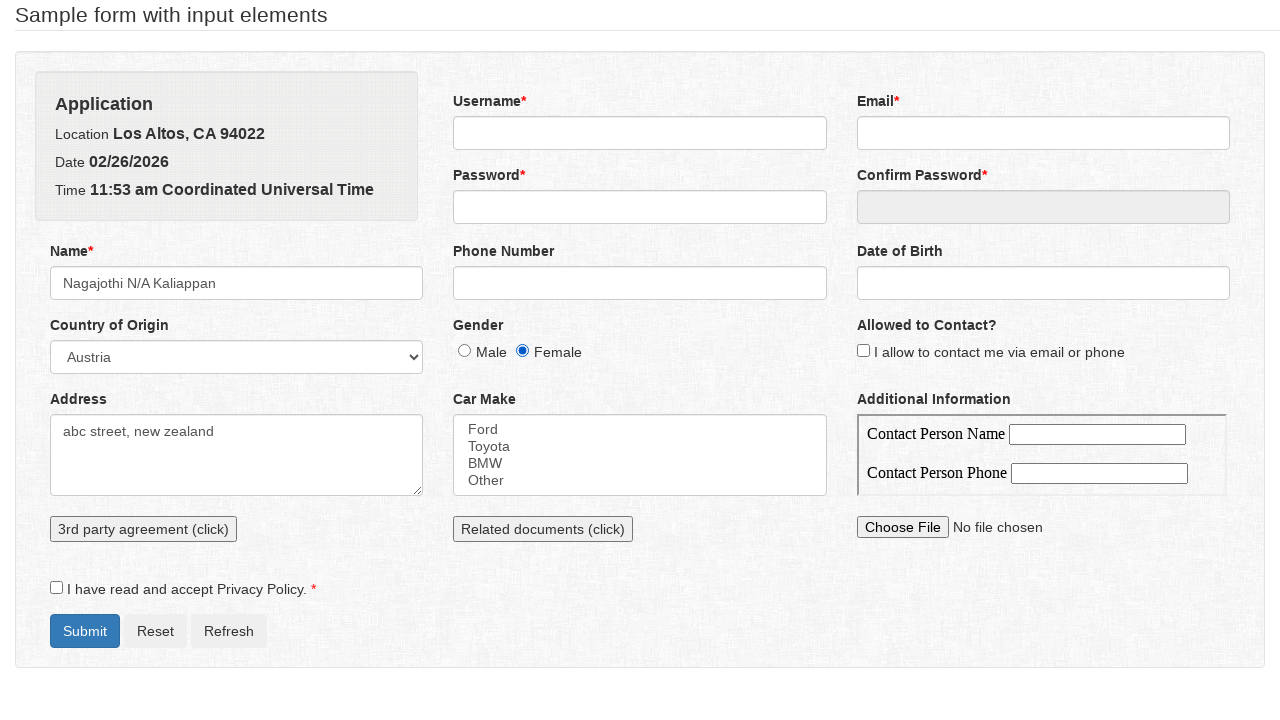

Selected BMW from car make dropdown
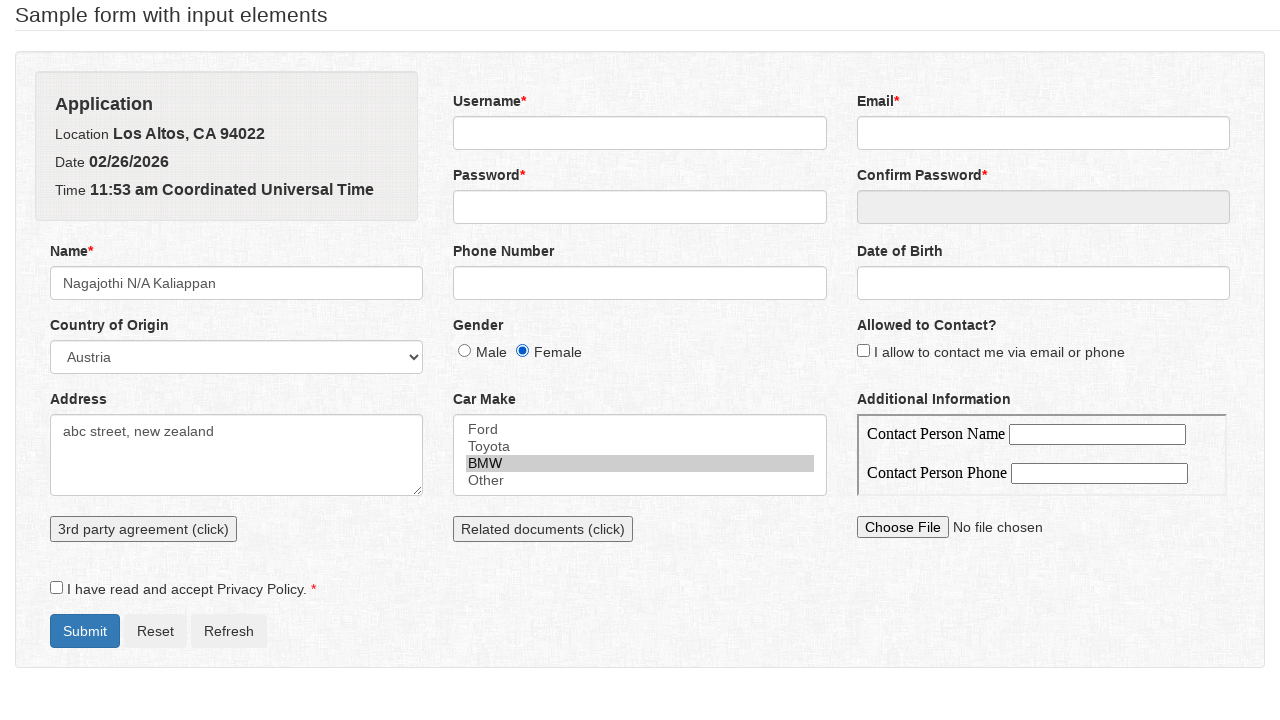

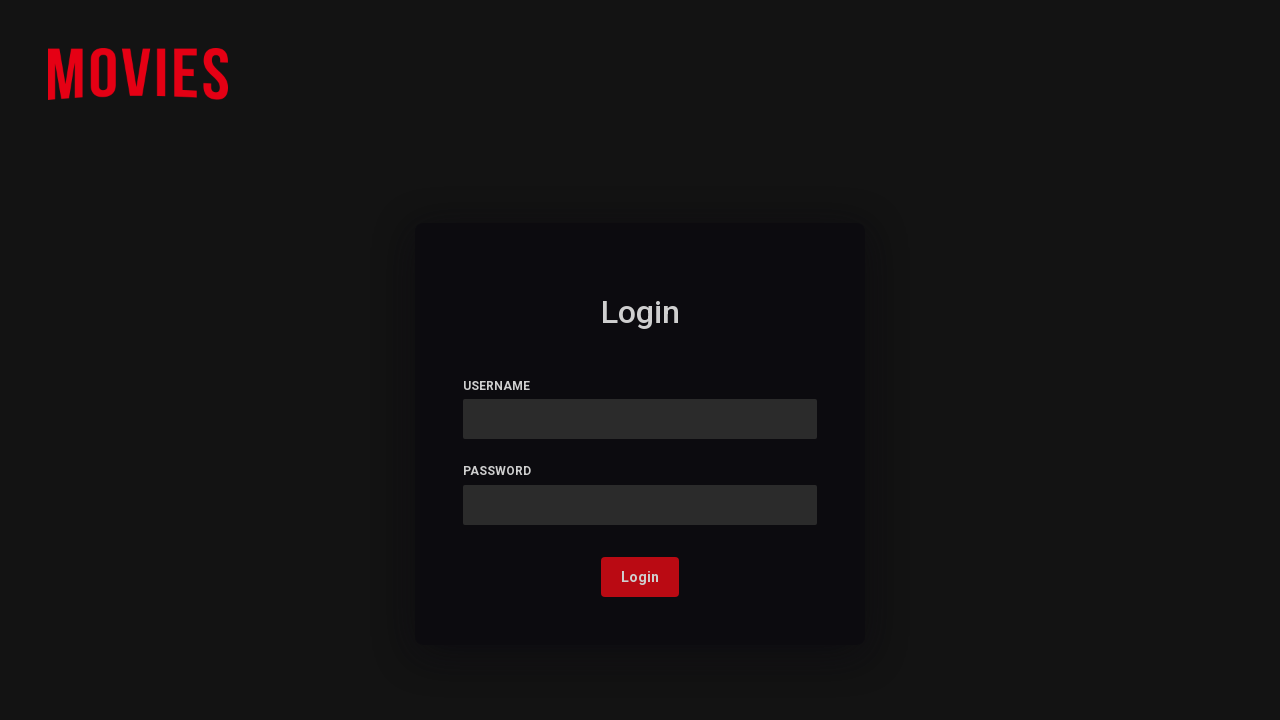